Tests hover functionality on demoqa.com by navigating to the Menu widget under Widgets, hovering over 'Main Item 2', then 'SUB List', and verifying that 'Sub Item 1' becomes visible.

Starting URL: https://demoqa.com

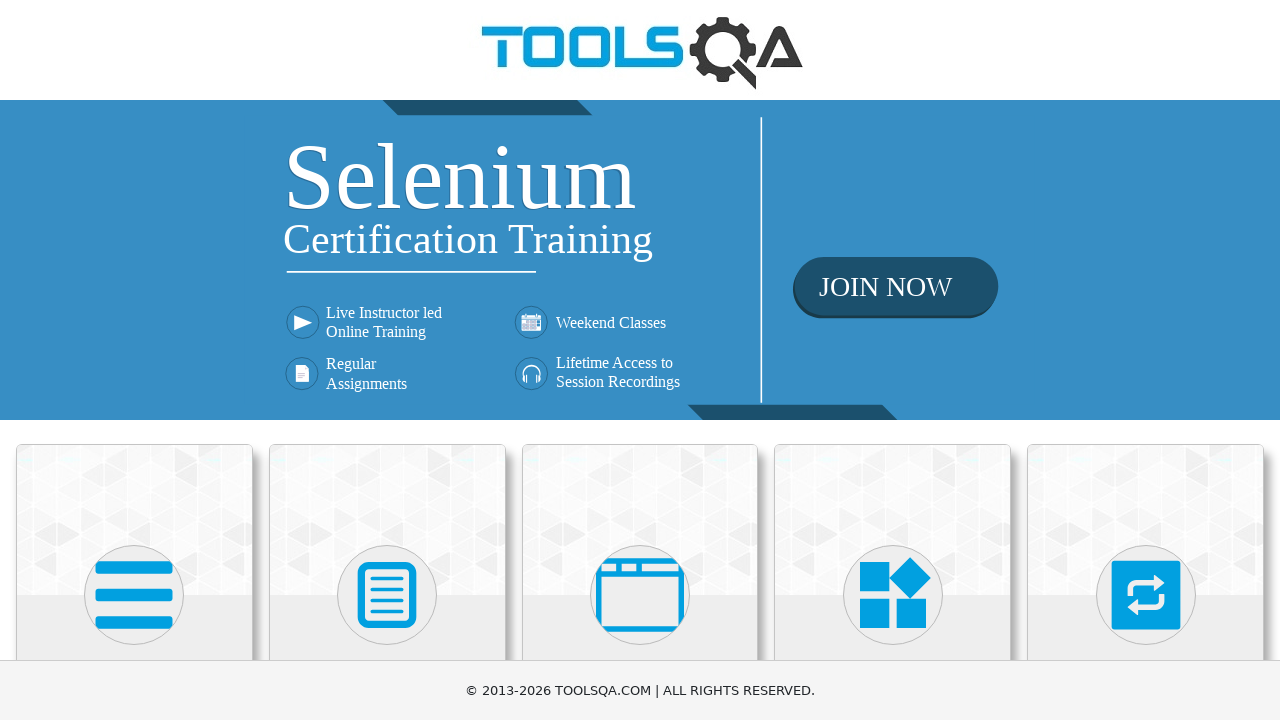

Waited 1000ms for page to load
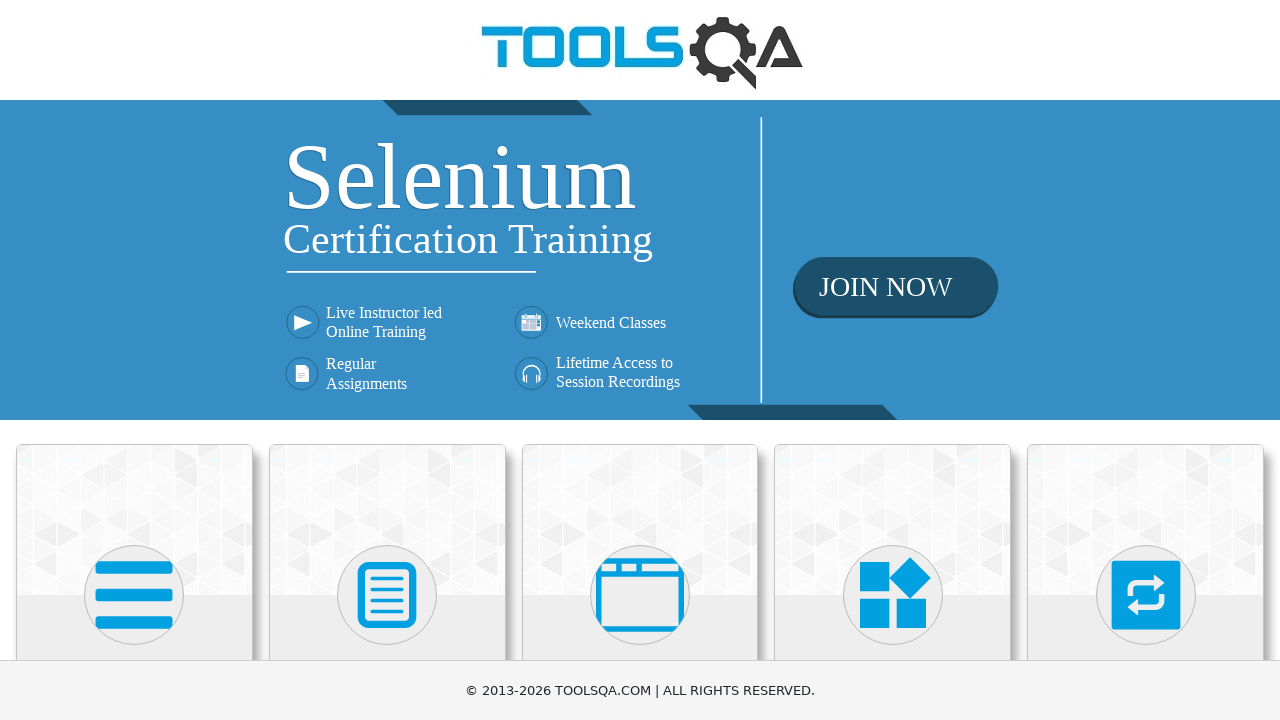

Clicked on Widgets section (4th avatar) at (893, 595) on (//div[@class='avatar mx-auto white'])[4]
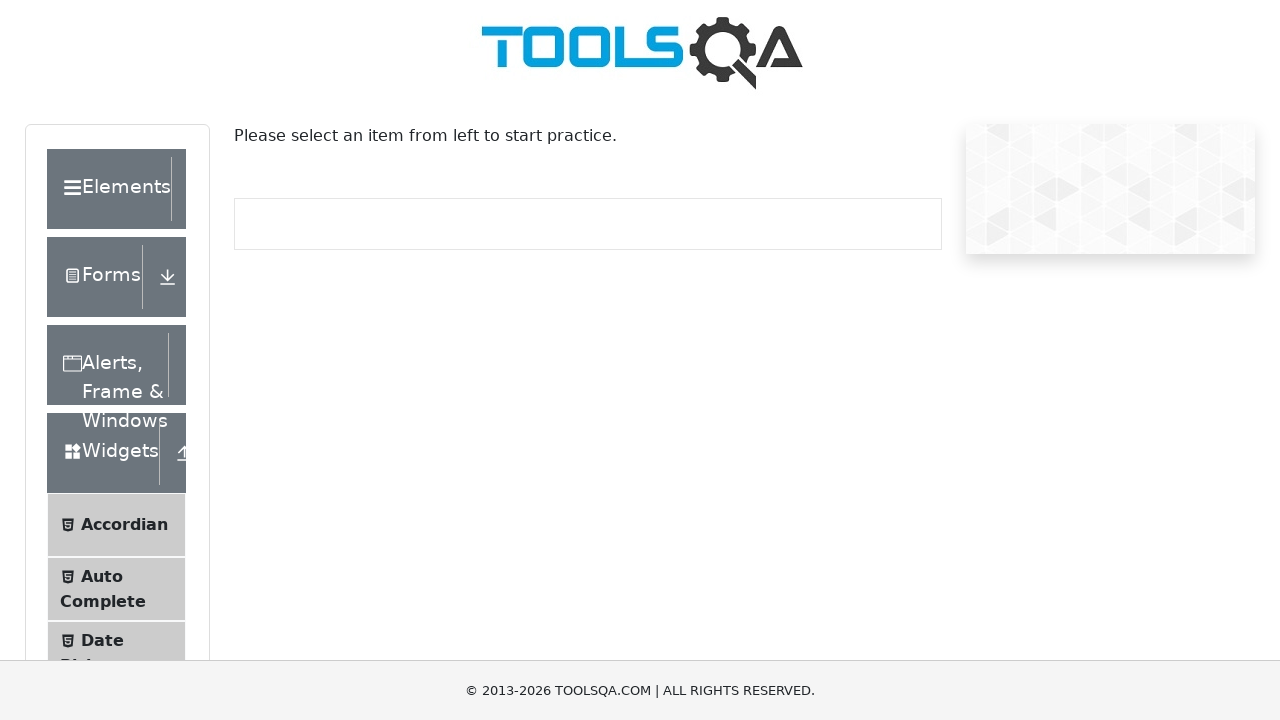

Menu option loaded
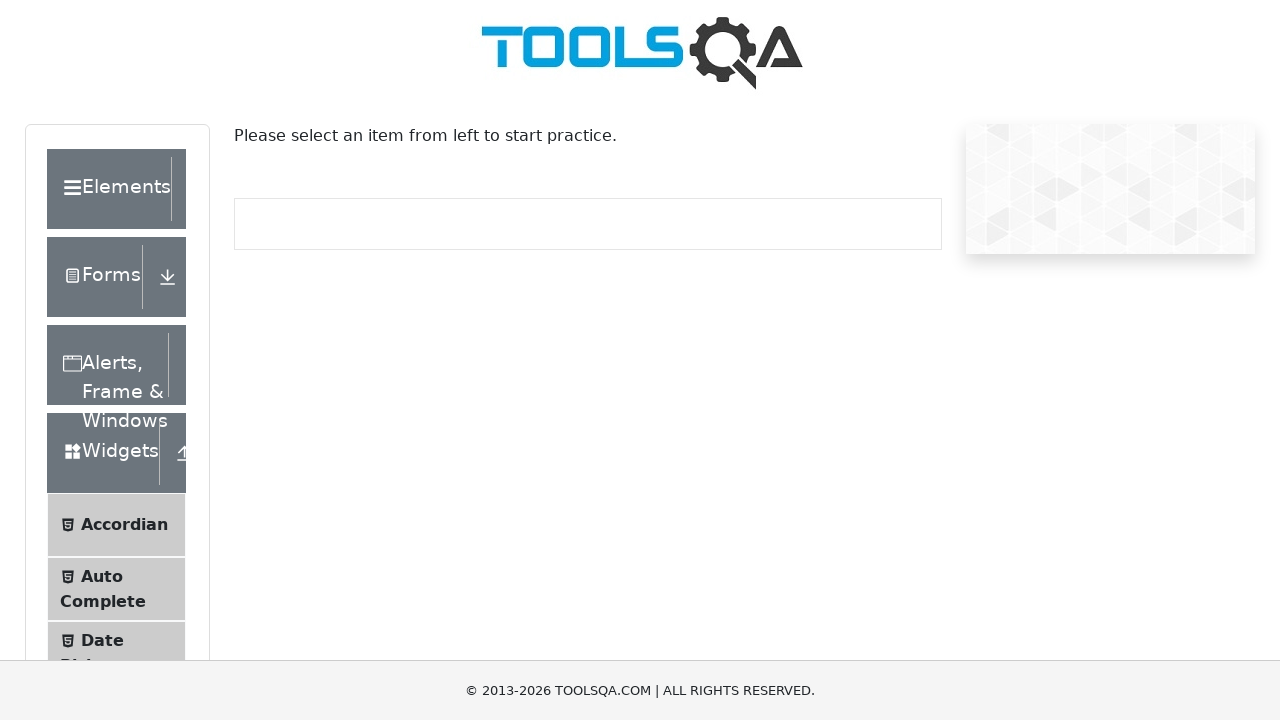

Clicked on Menu widget at (105, 361) on (//span[@class='text'])[23]
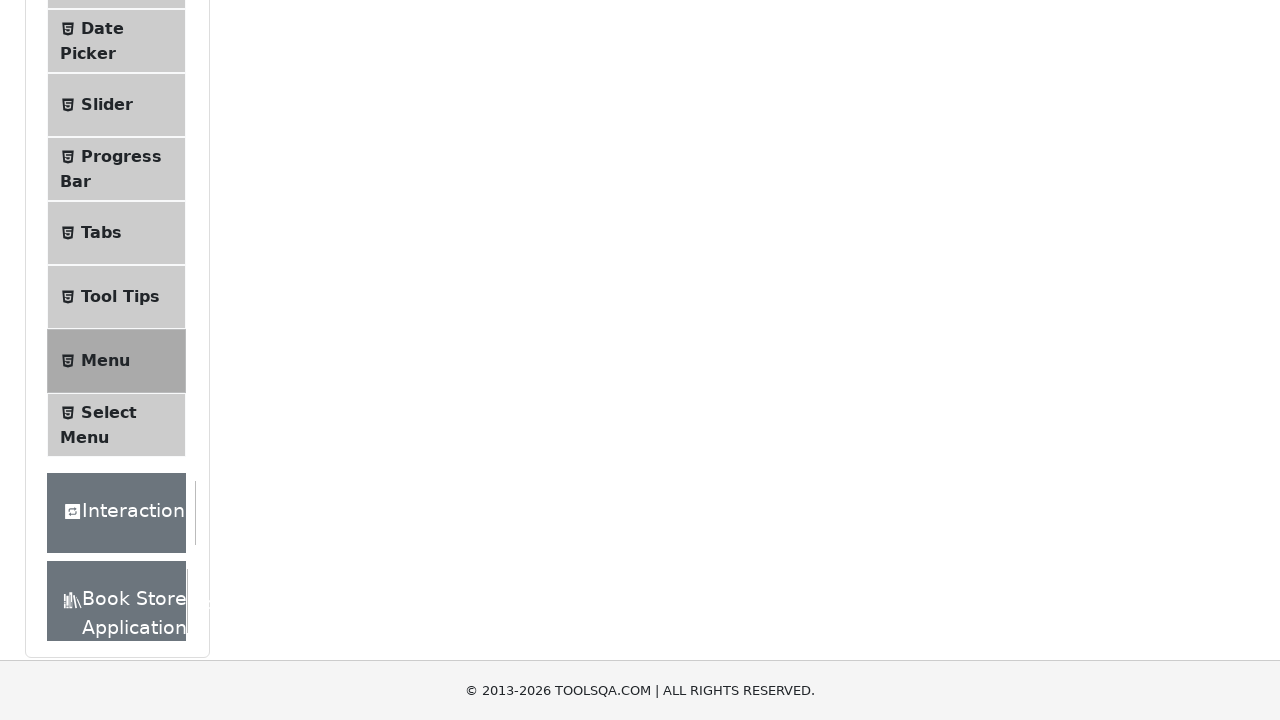

Main Item 2 element loaded
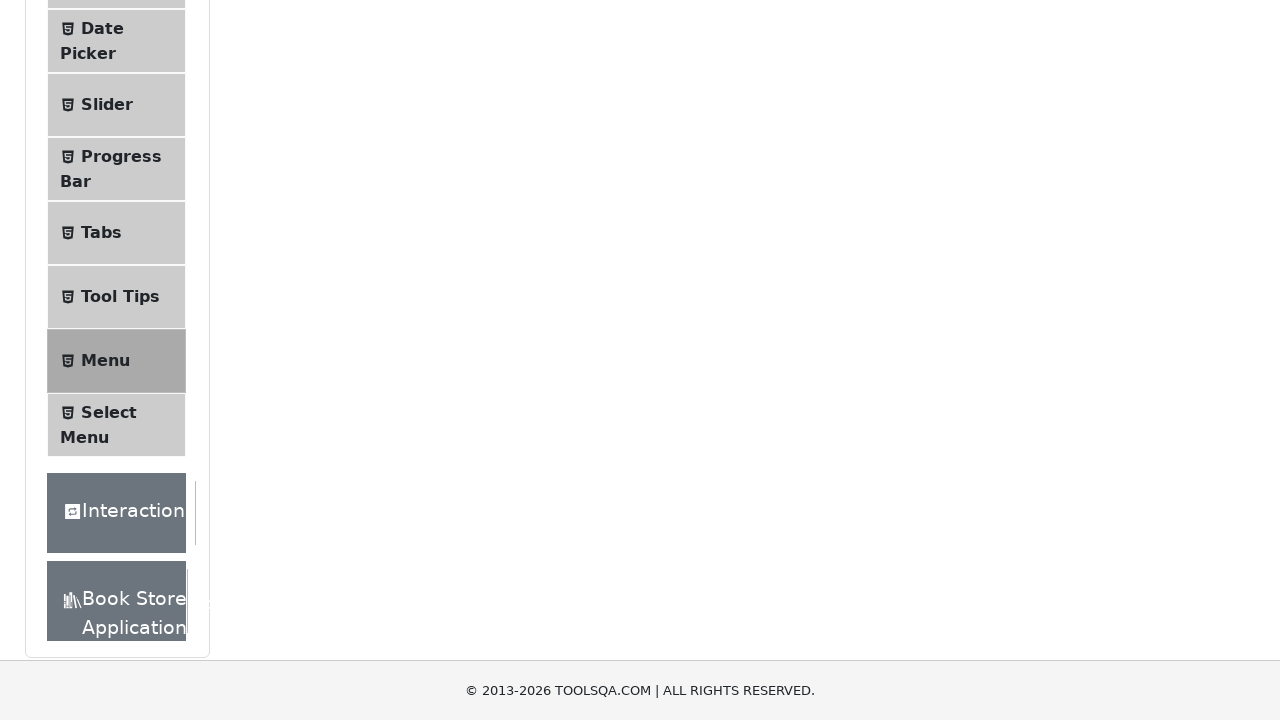

Hovered over Main Item 2 at (534, 240) on (//a[@href='#'])[2]
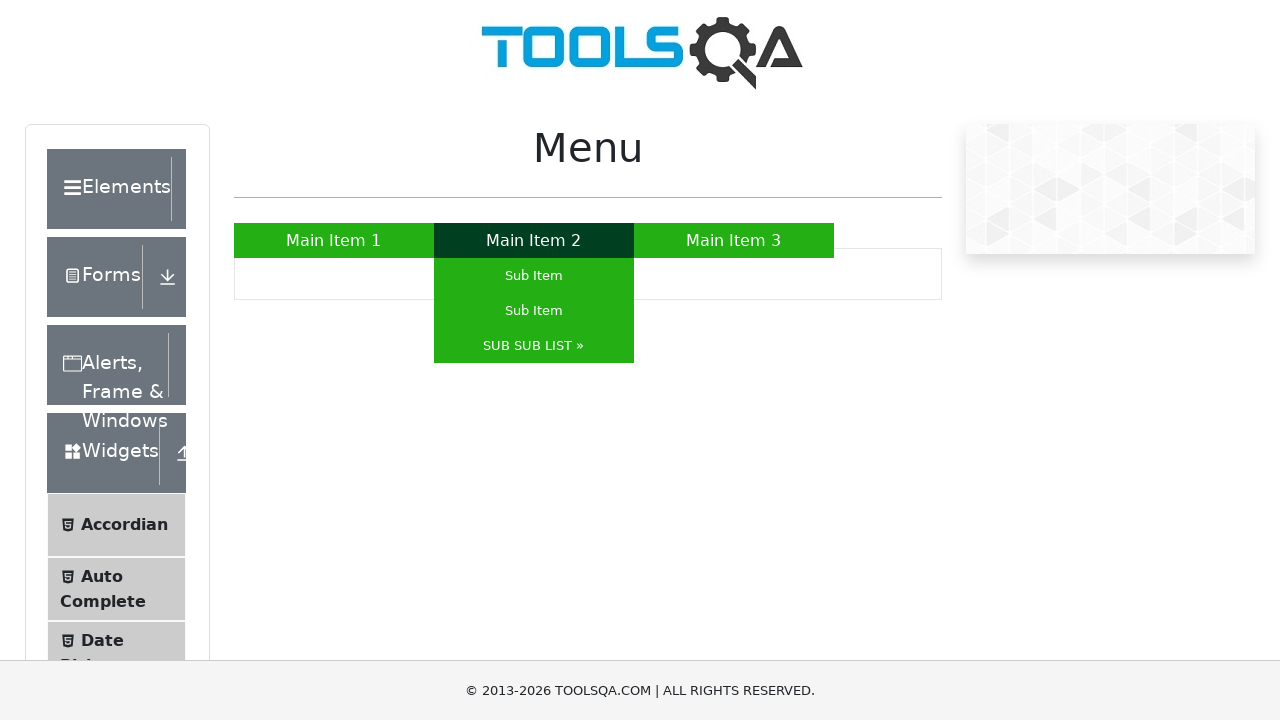

Waited 500ms for first popup to appear
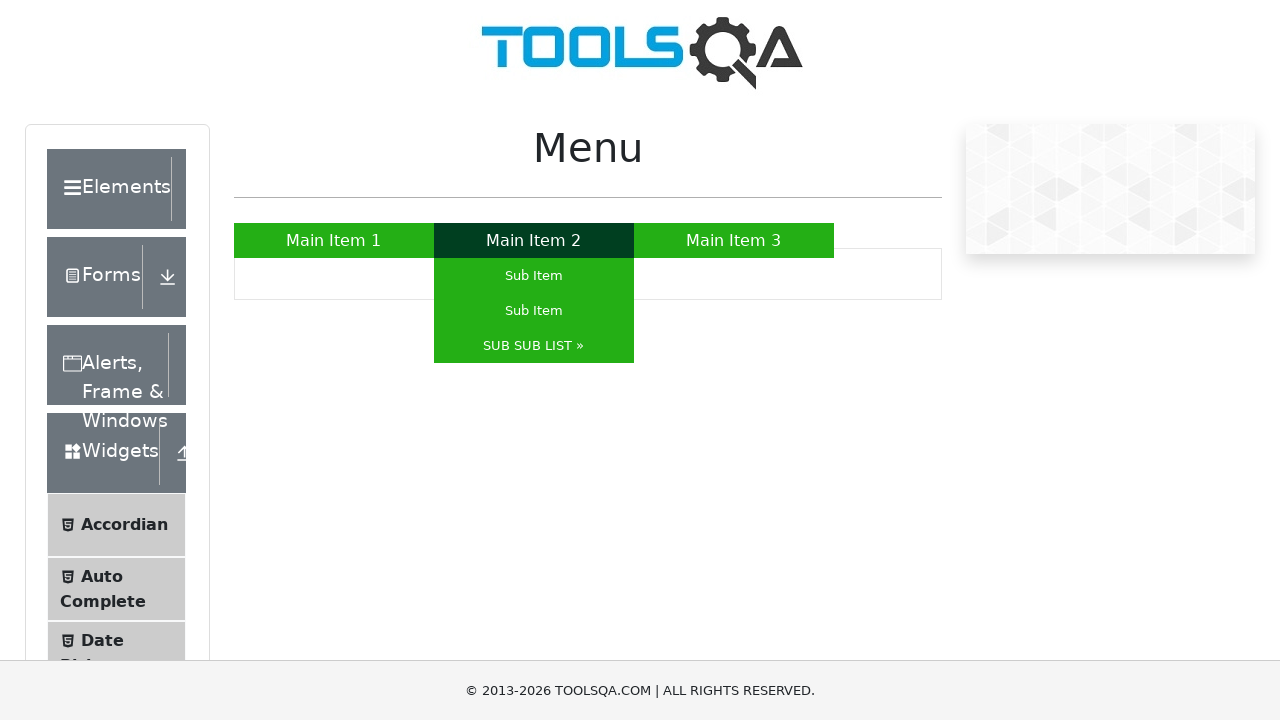

Hovered over SUB List at (534, 346) on (//a[@href='#'])[5]
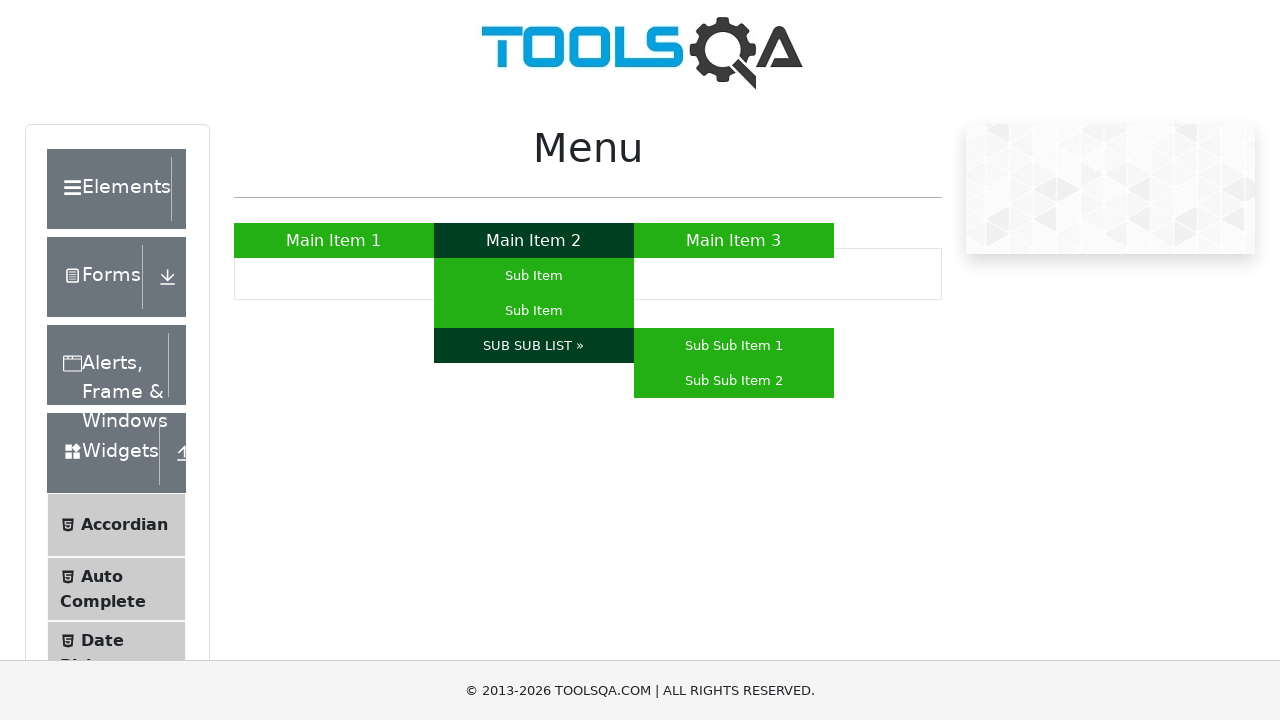

Waited 500ms for second popup to appear
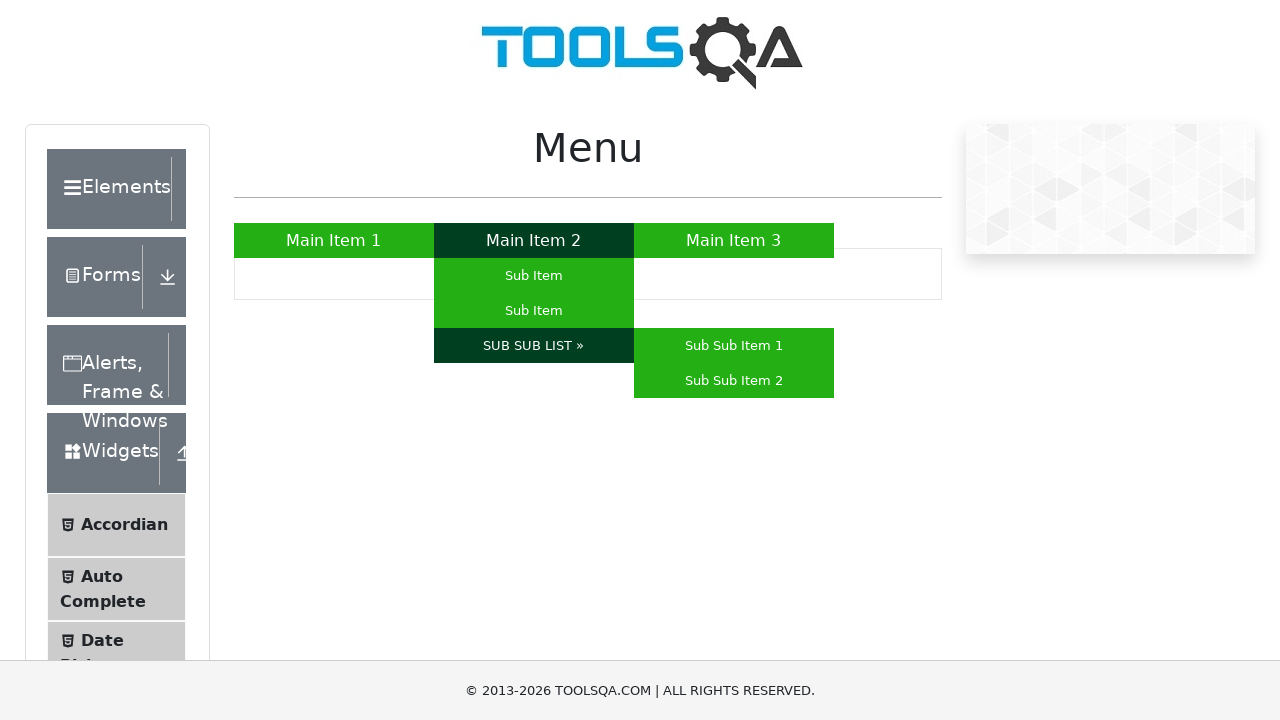

Located Sub Item 1 element
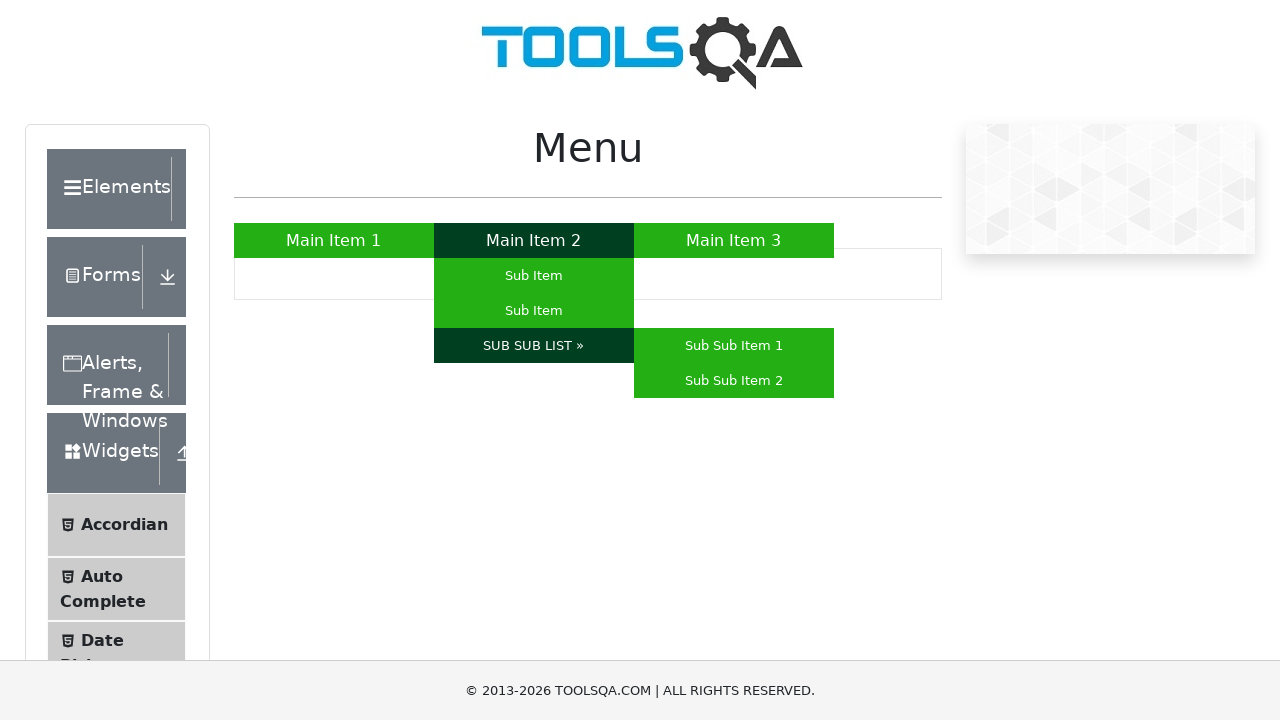

Hovered over Sub Item 1 at (734, 346) on (//a[@href='#'])[6]
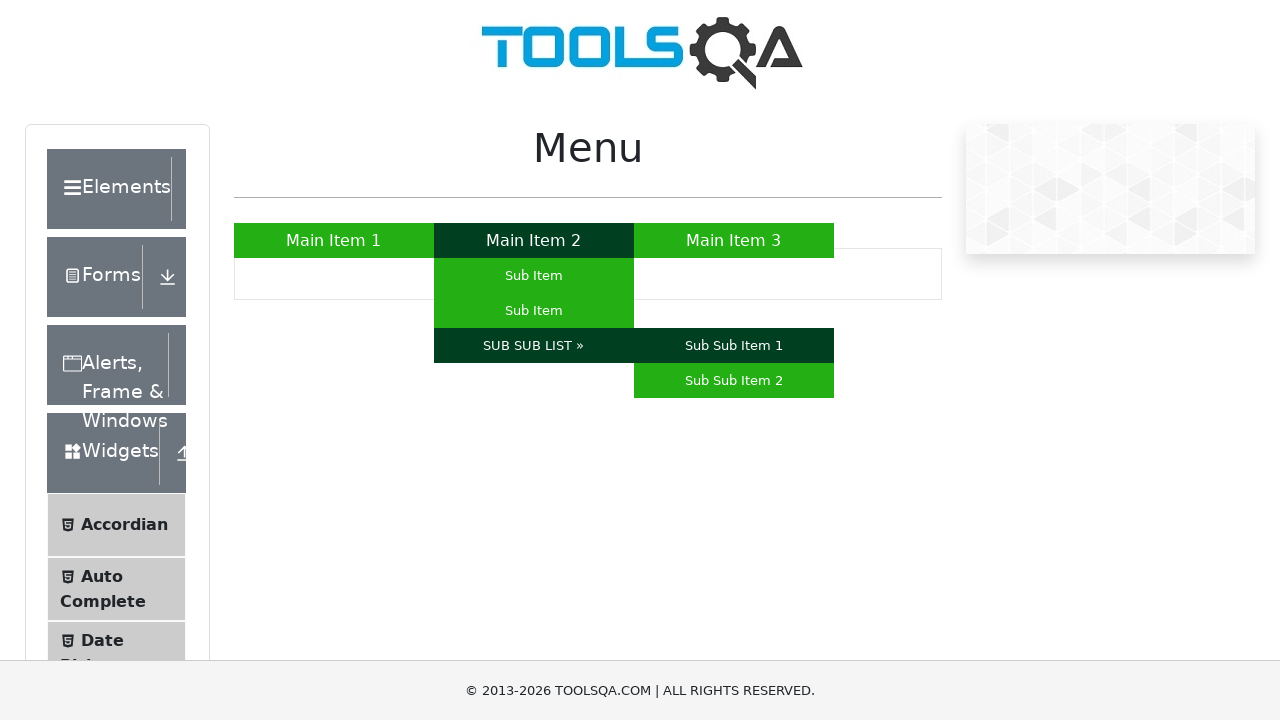

Verified that Sub Item 1 is visible
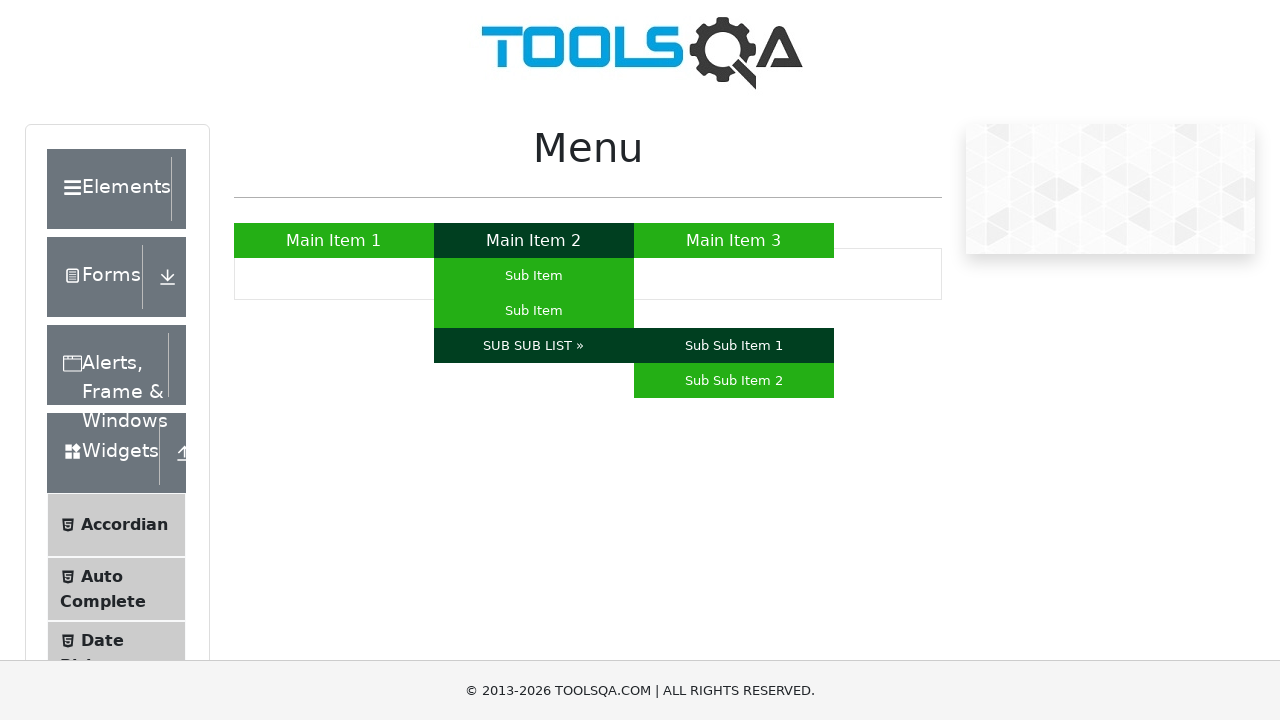

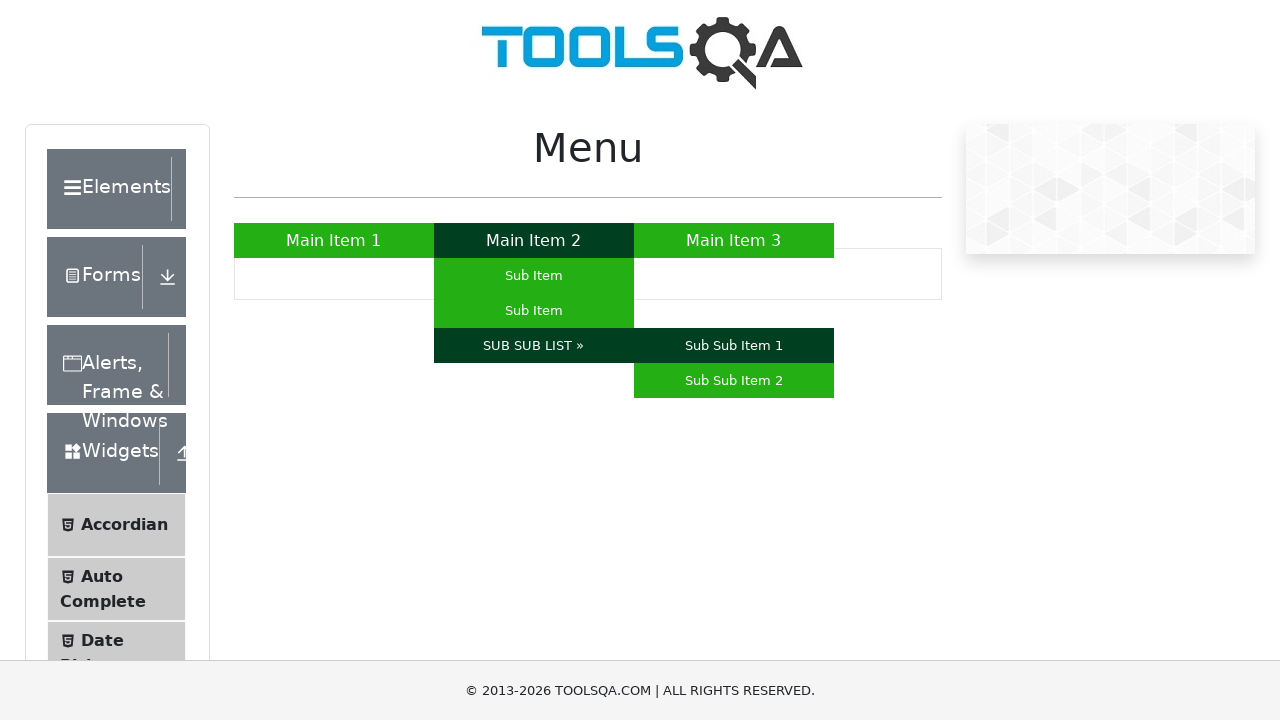